Tests navigation on TodoMVC website by hovering over the KnockoutJS link and then clicking on the React link to navigate to the React implementation

Starting URL: https://todomvc.com/

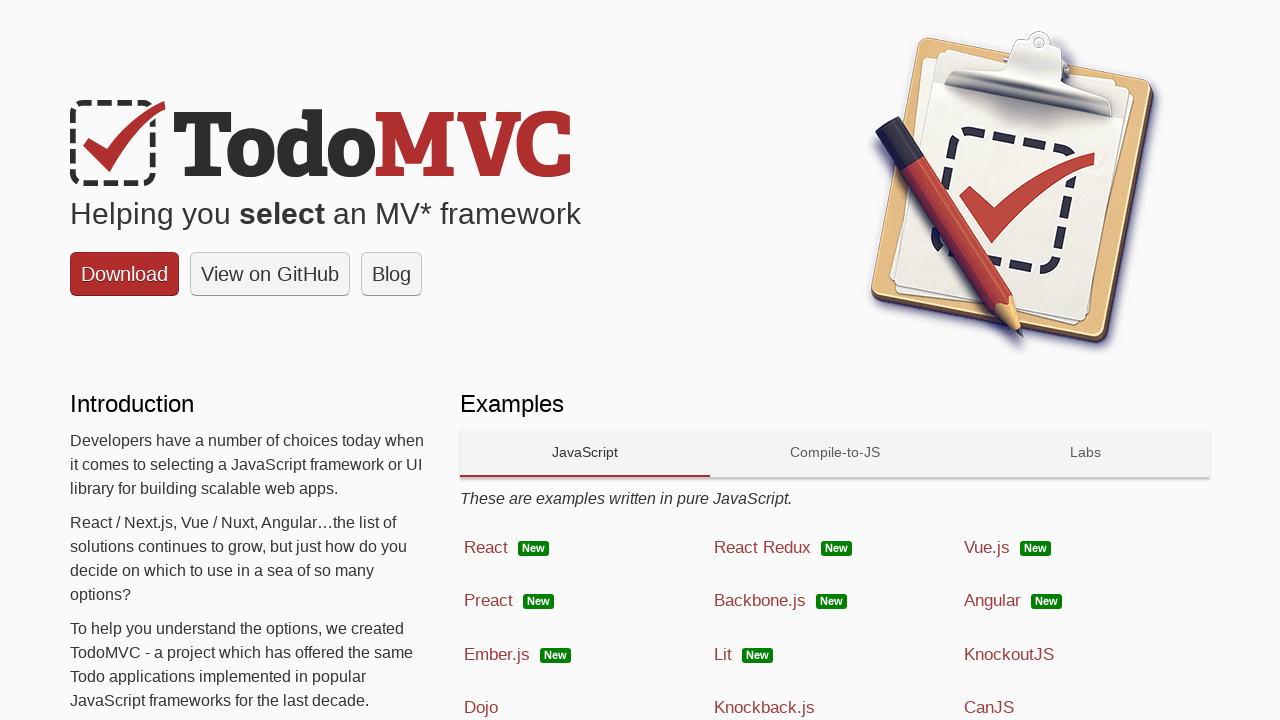

Hovered over KnockoutJS link at (1085, 655) on a:has-text('KnockoutJS')
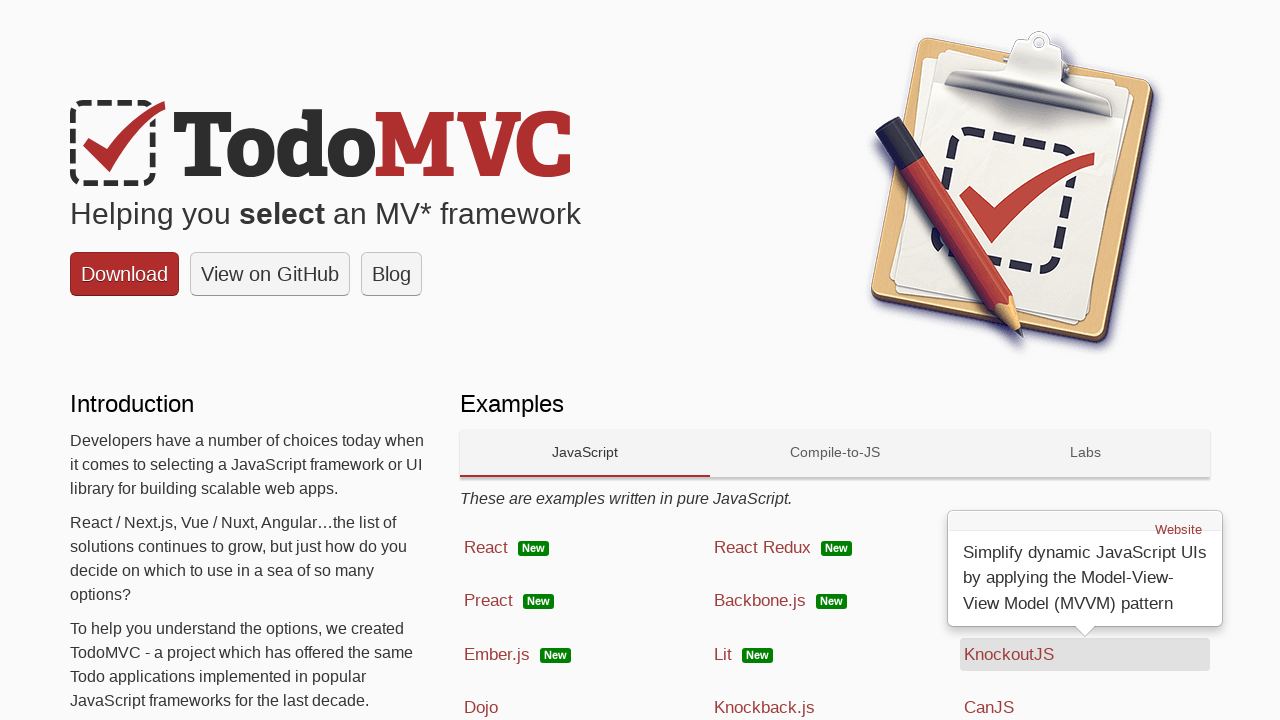

Moved mouse away from KnockoutJS link at (0, 0)
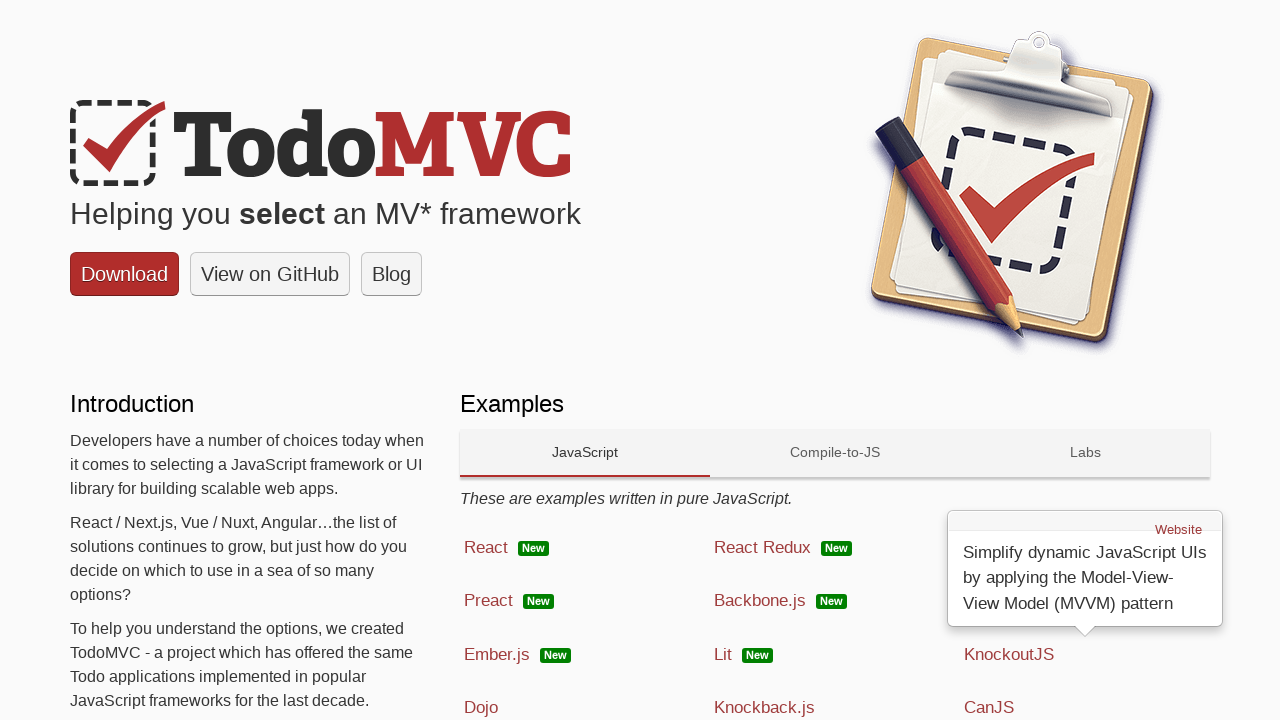

Clicked on React link to navigate to React implementation at (585, 548) on a:has-text('React')
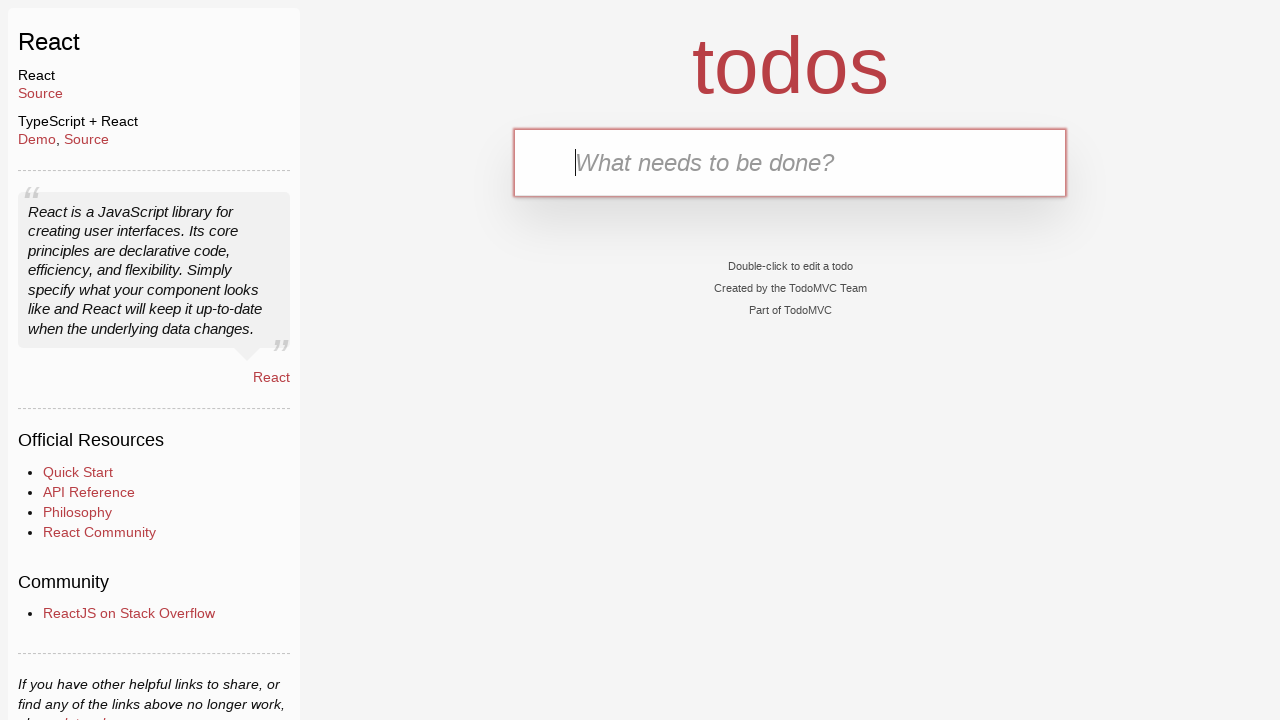

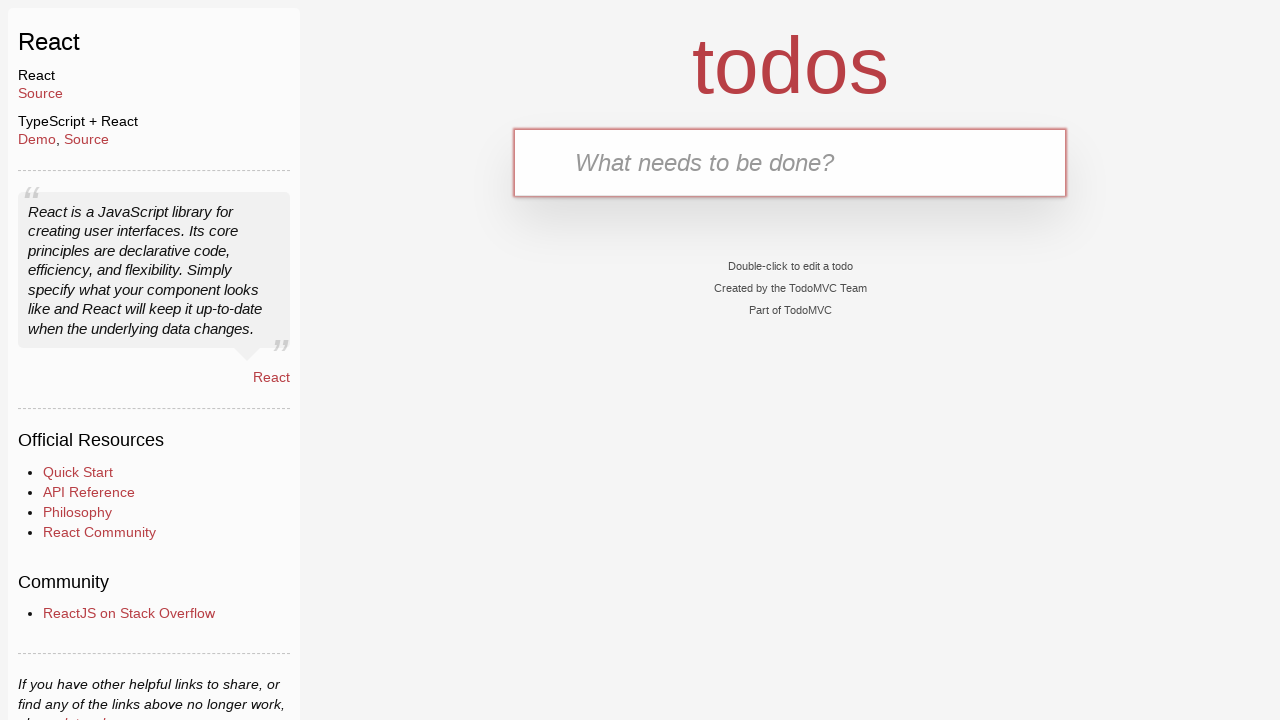